Tests dynamic controls functionality including clicking a checkbox, removing and adding it back, then enabling and disabling an input field while verifying status messages.

Starting URL: http://the-internet.herokuapp.com/dynamic_controls

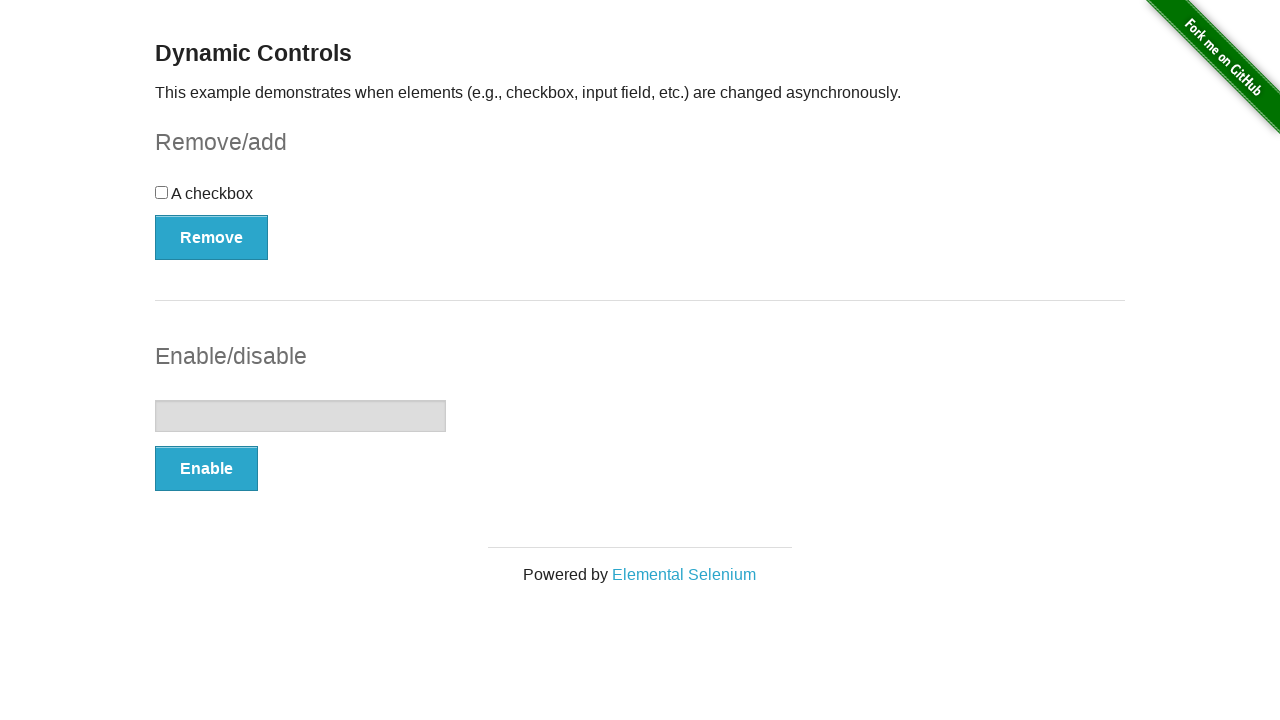

Clicked the checkbox at (162, 192) on input[type='checkbox']
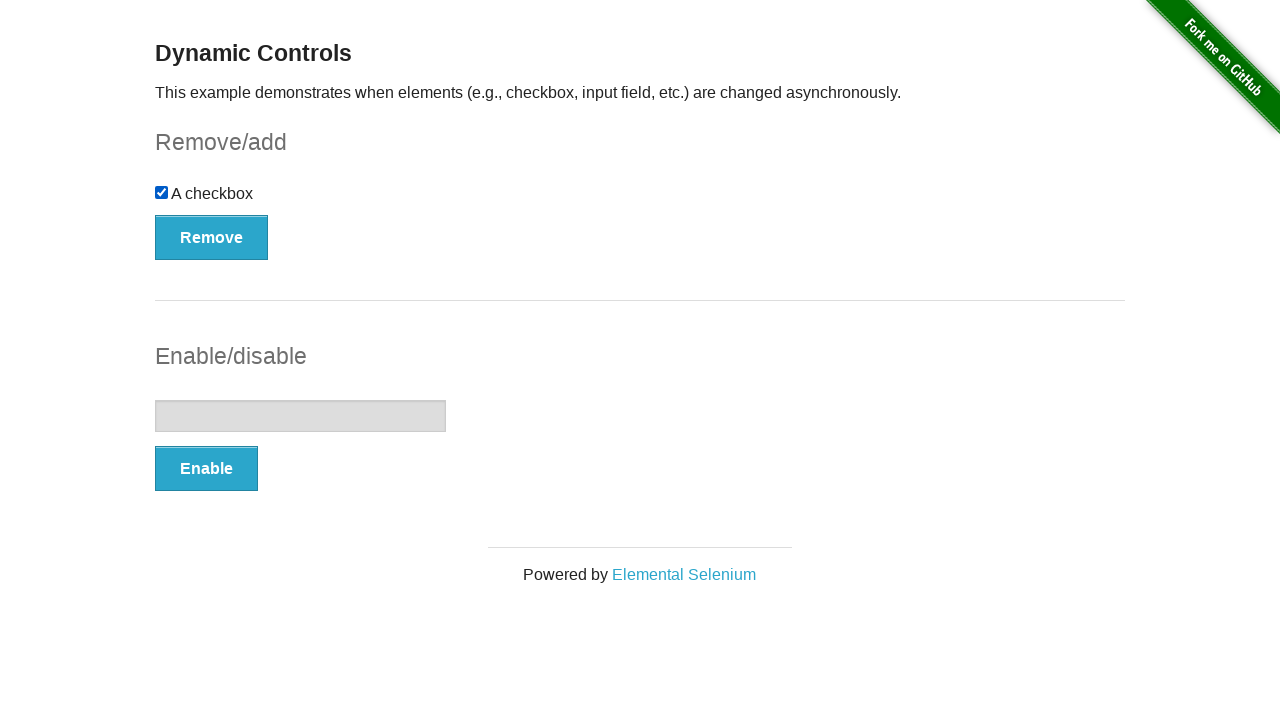

Clicked the Remove button to remove checkbox at (212, 237) on #checkbox-example button[type='button']
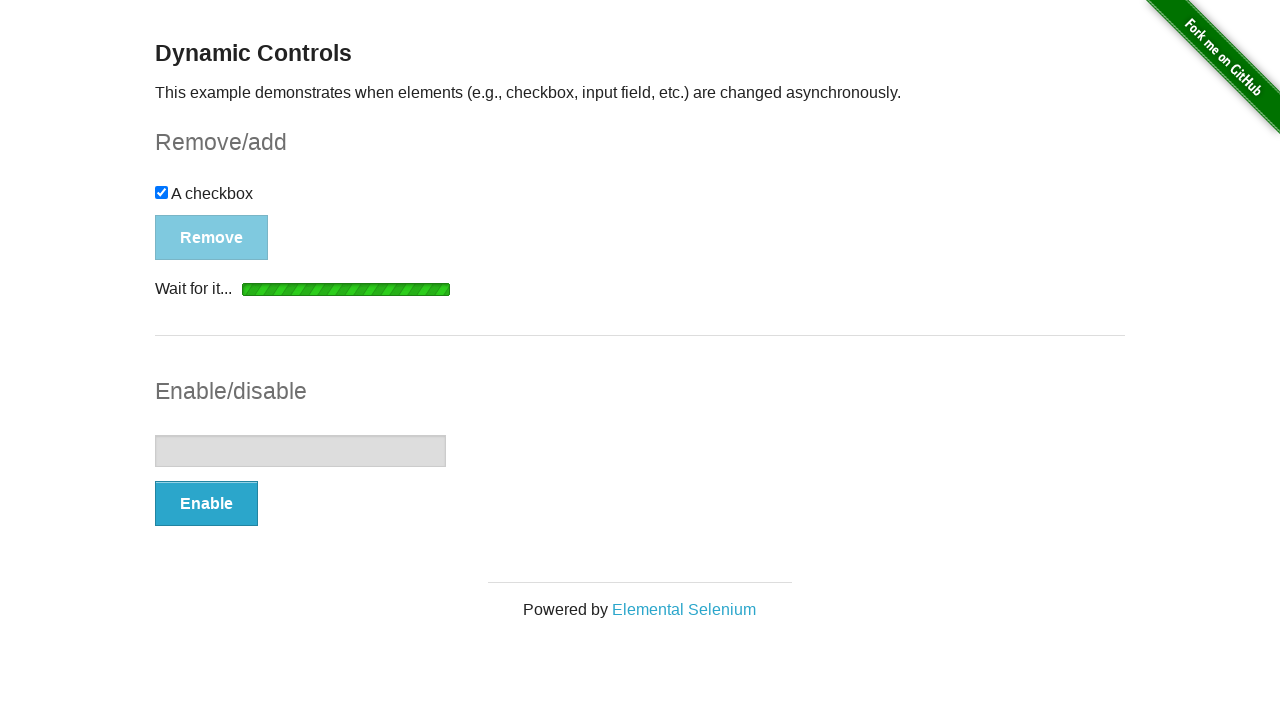

Status message appeared after removing checkbox
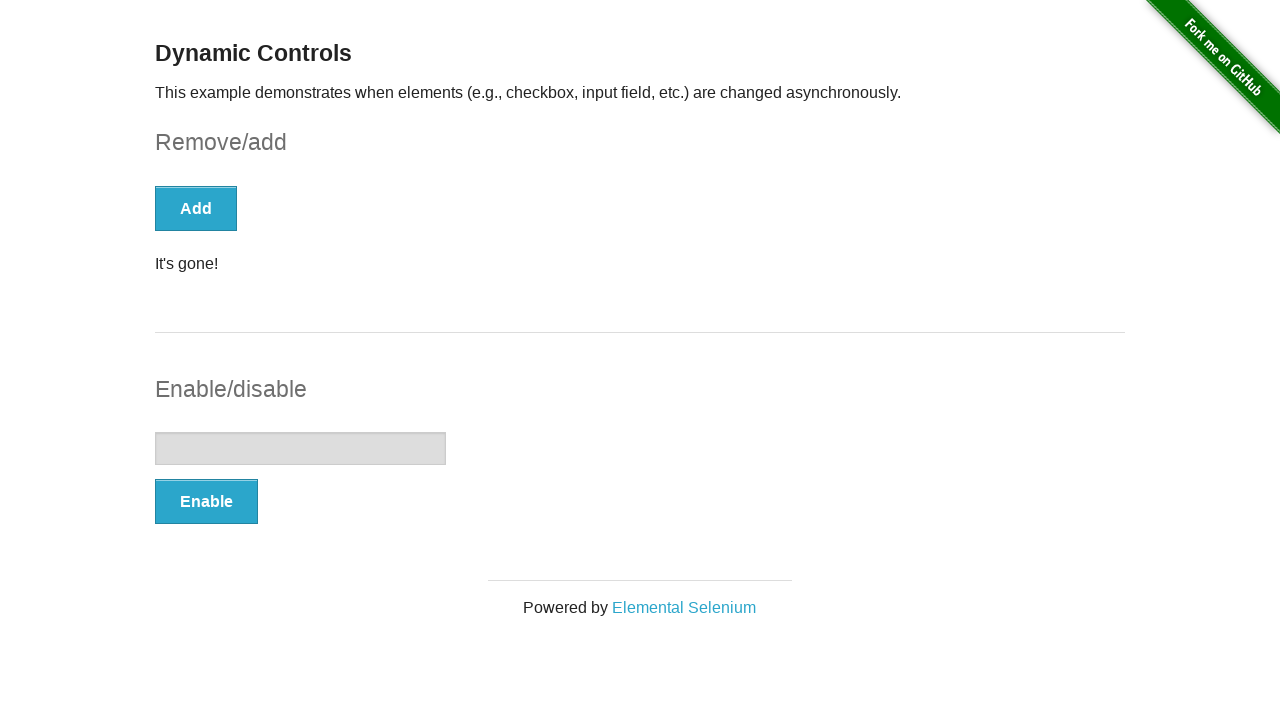

Checkbox has been removed from DOM
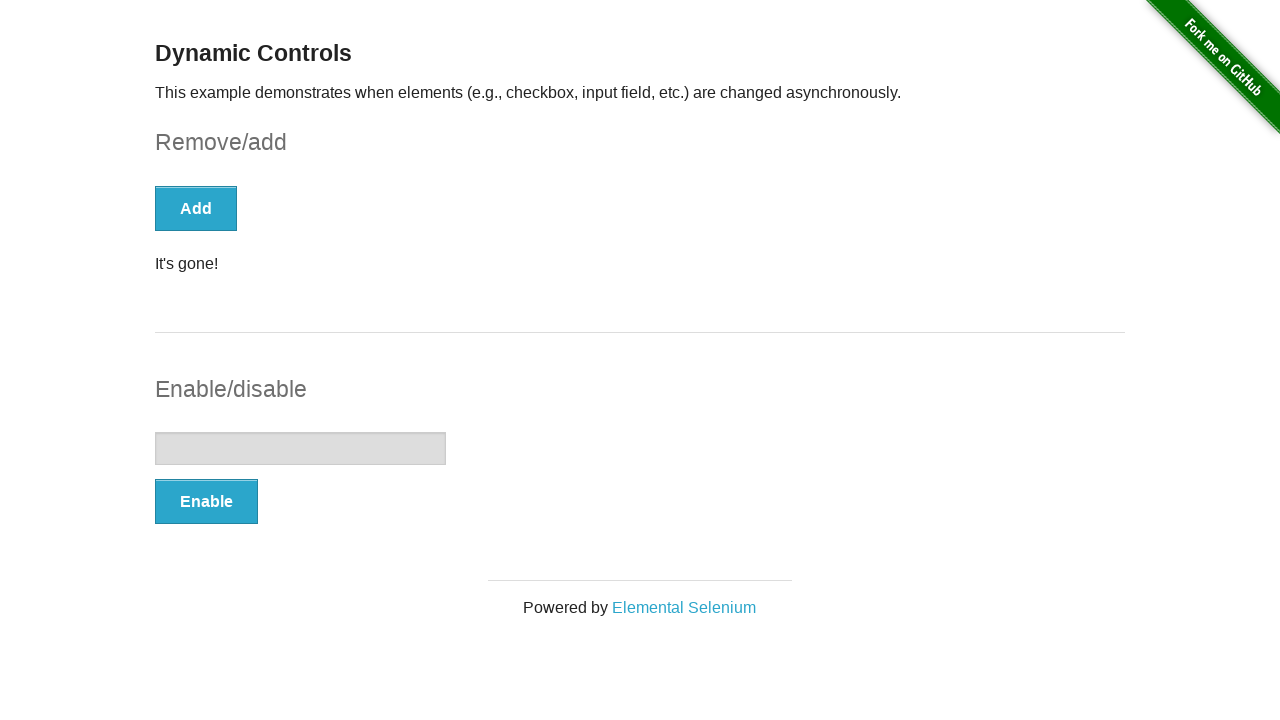

Clicked the Add button to add checkbox back at (196, 208) on #checkbox-example button[type='button']
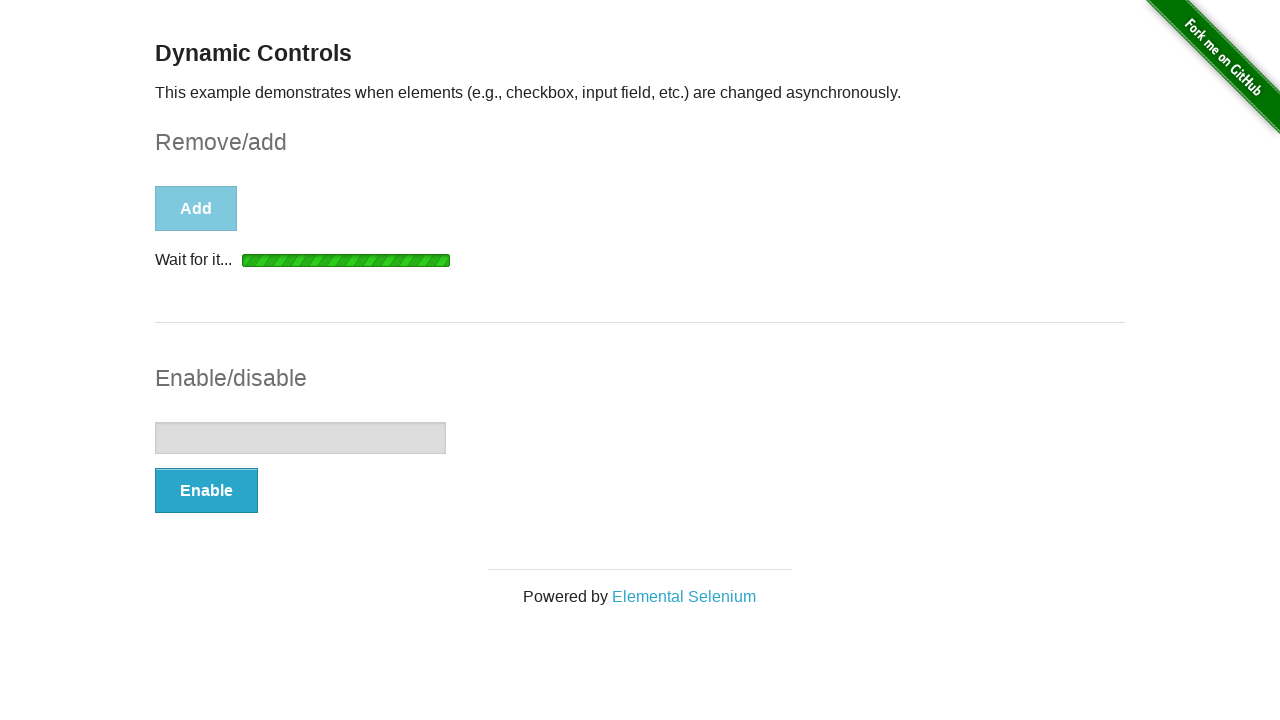

Status message appeared after adding checkbox back
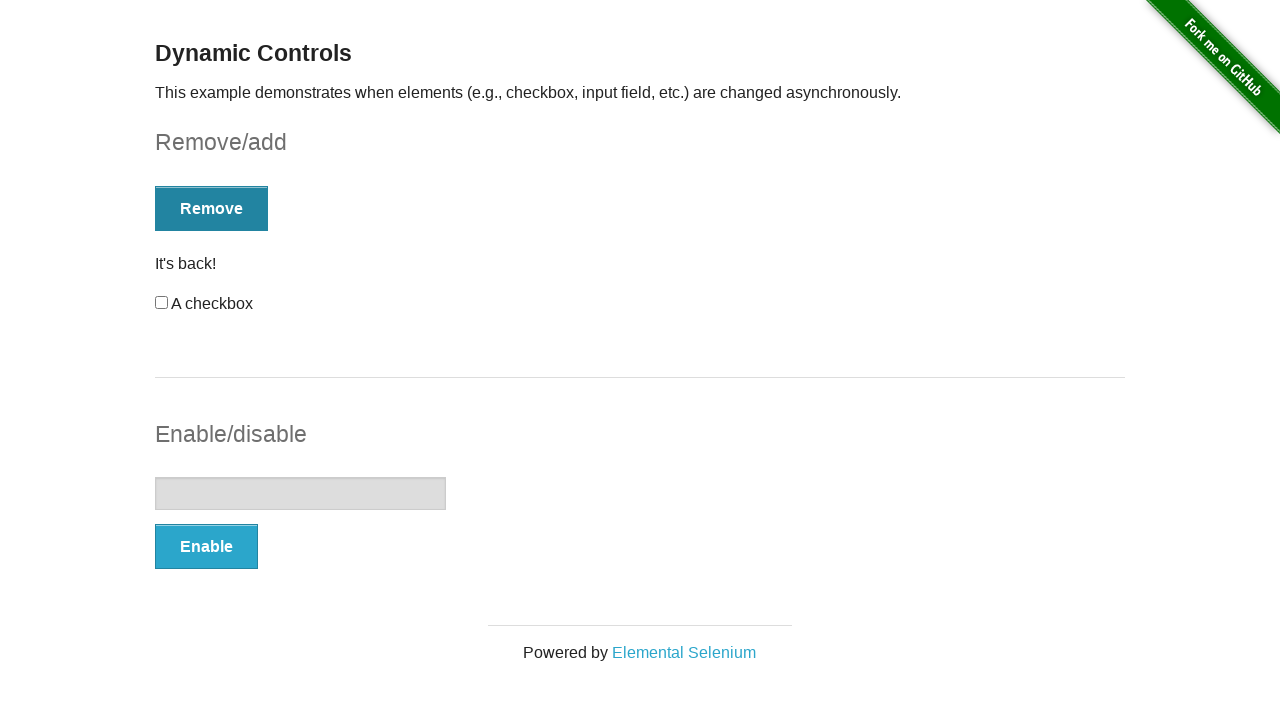

Checkbox has been re-added to the DOM
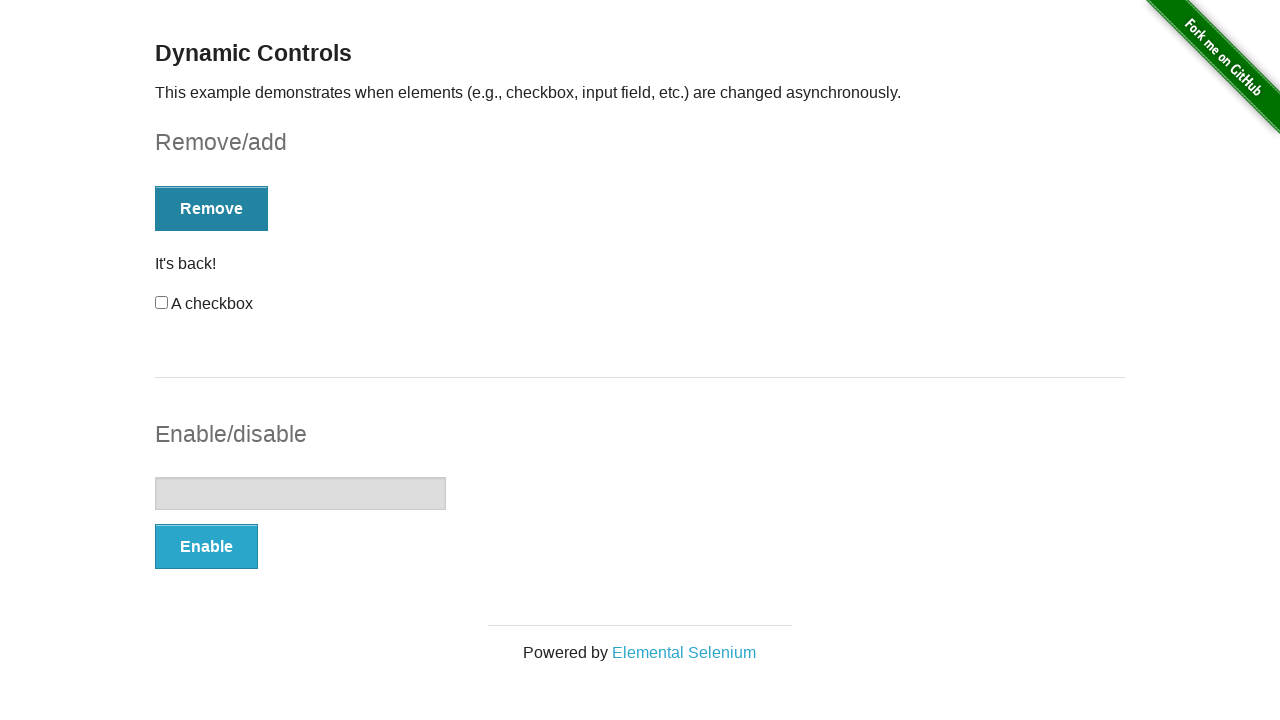

Clicked the Enable button for the input field at (206, 546) on #input-example button[type='button']
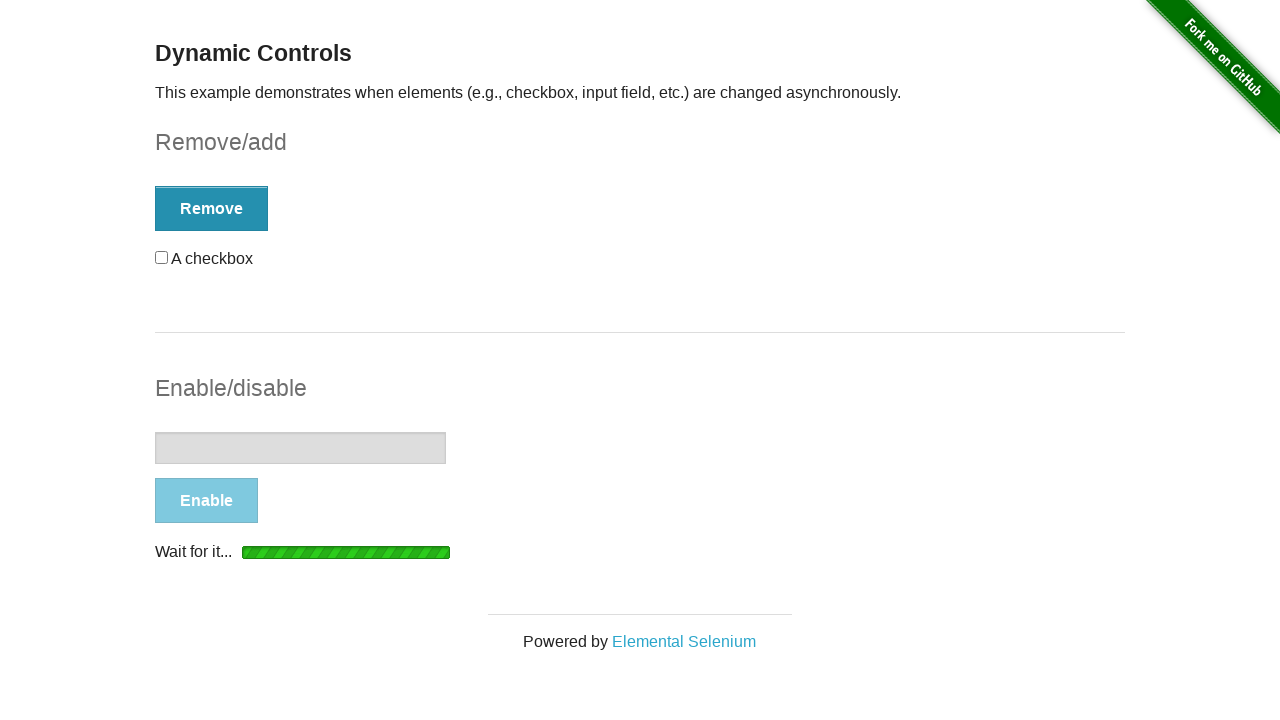

Input field enabled status message appeared
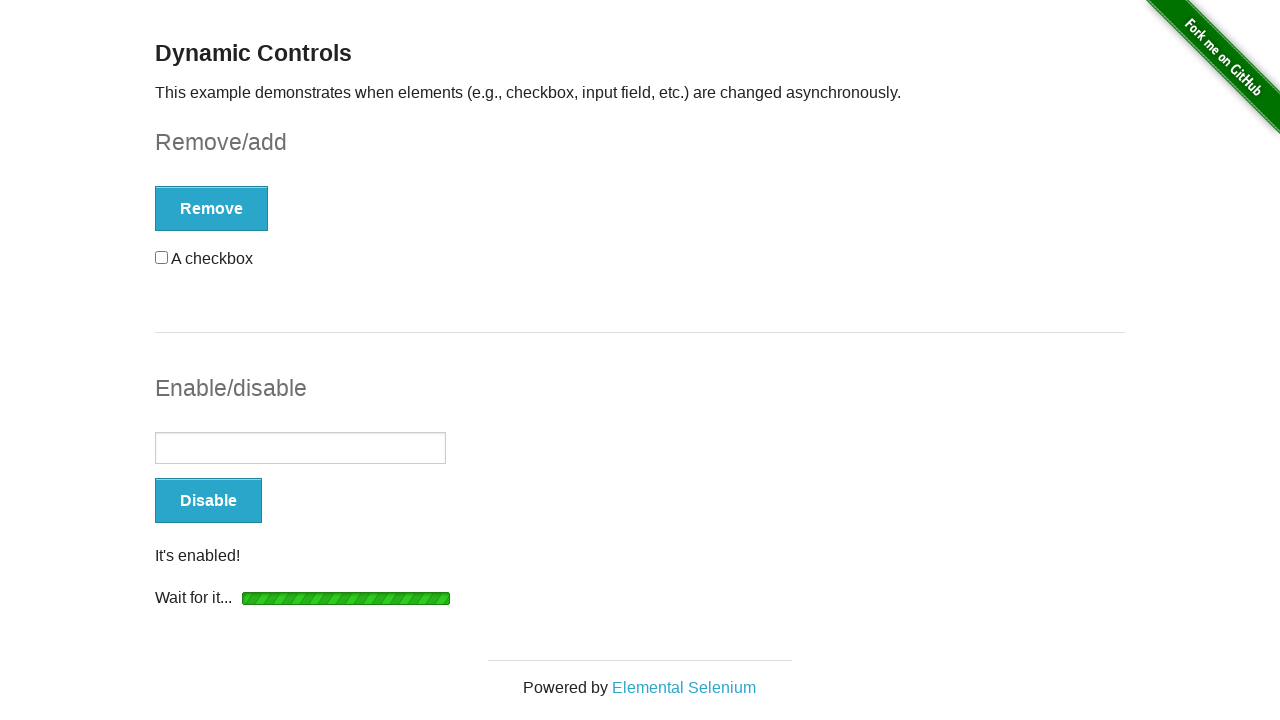

Clicked the Disable button for the input field at (208, 501) on #input-example button[type='button']
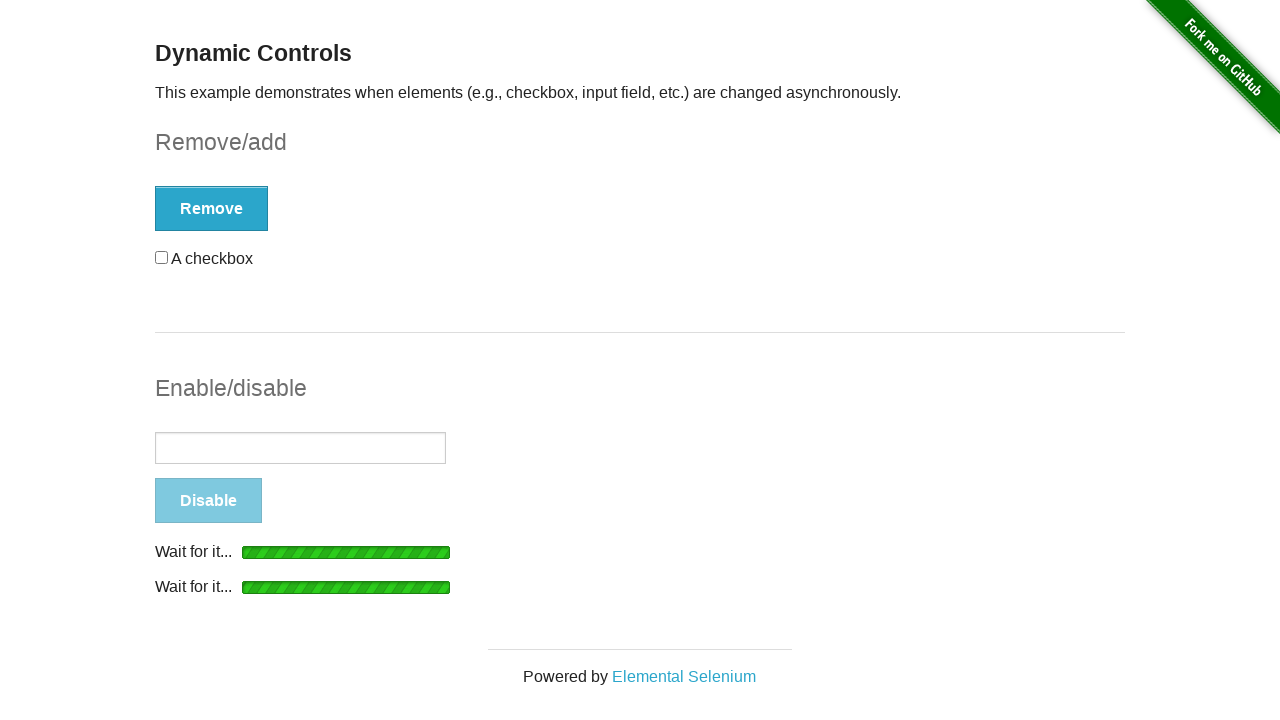

Input field disabled status message appeared
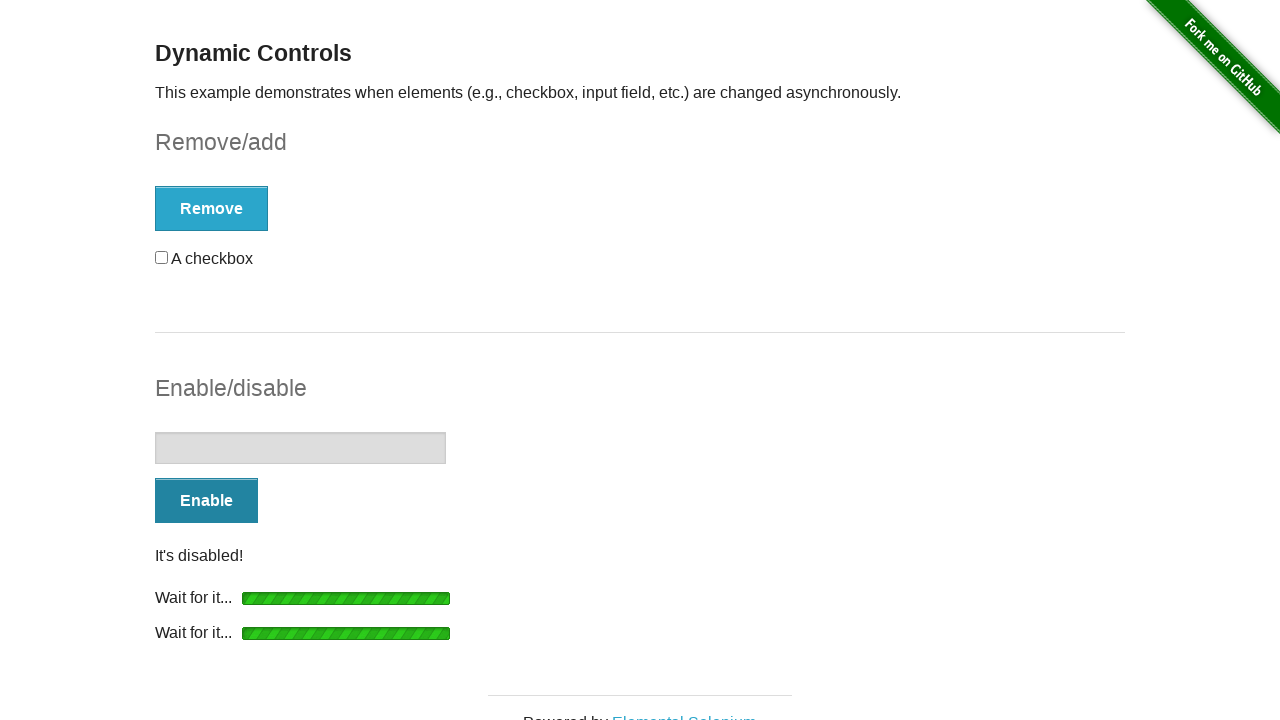

Clicked the Enable button again for the input field at (206, 501) on #input-example button[type='button']
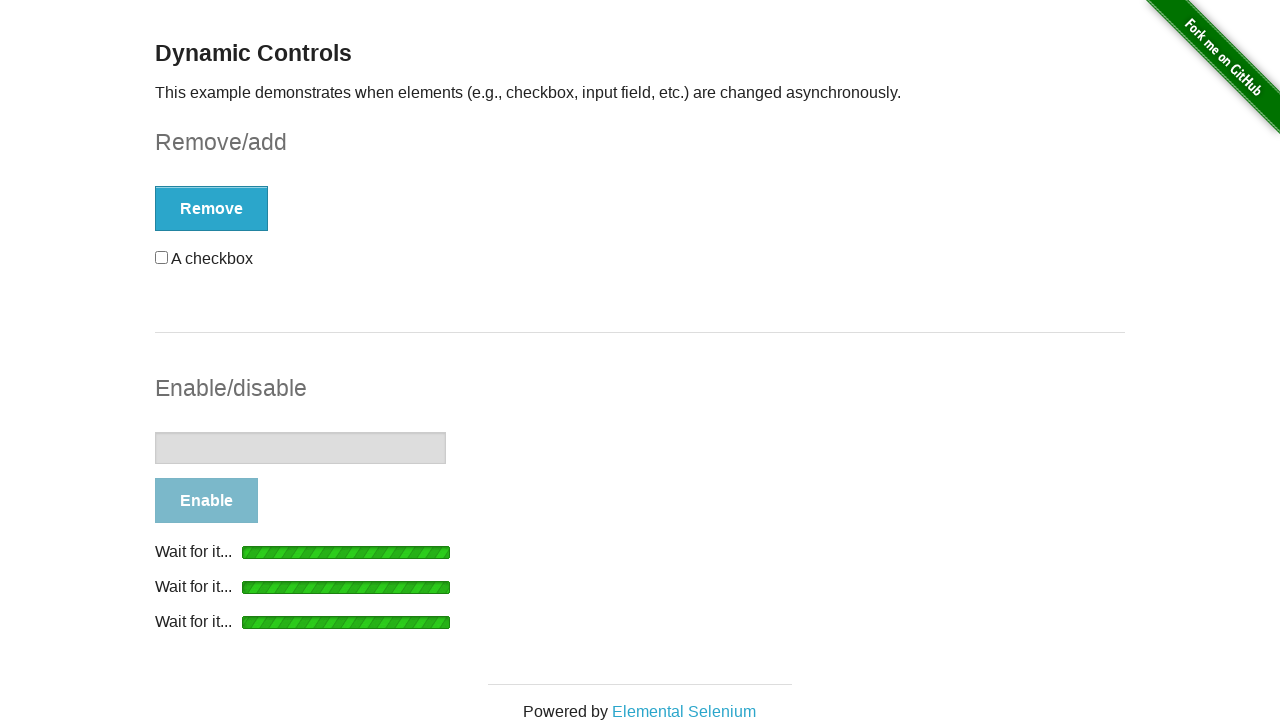

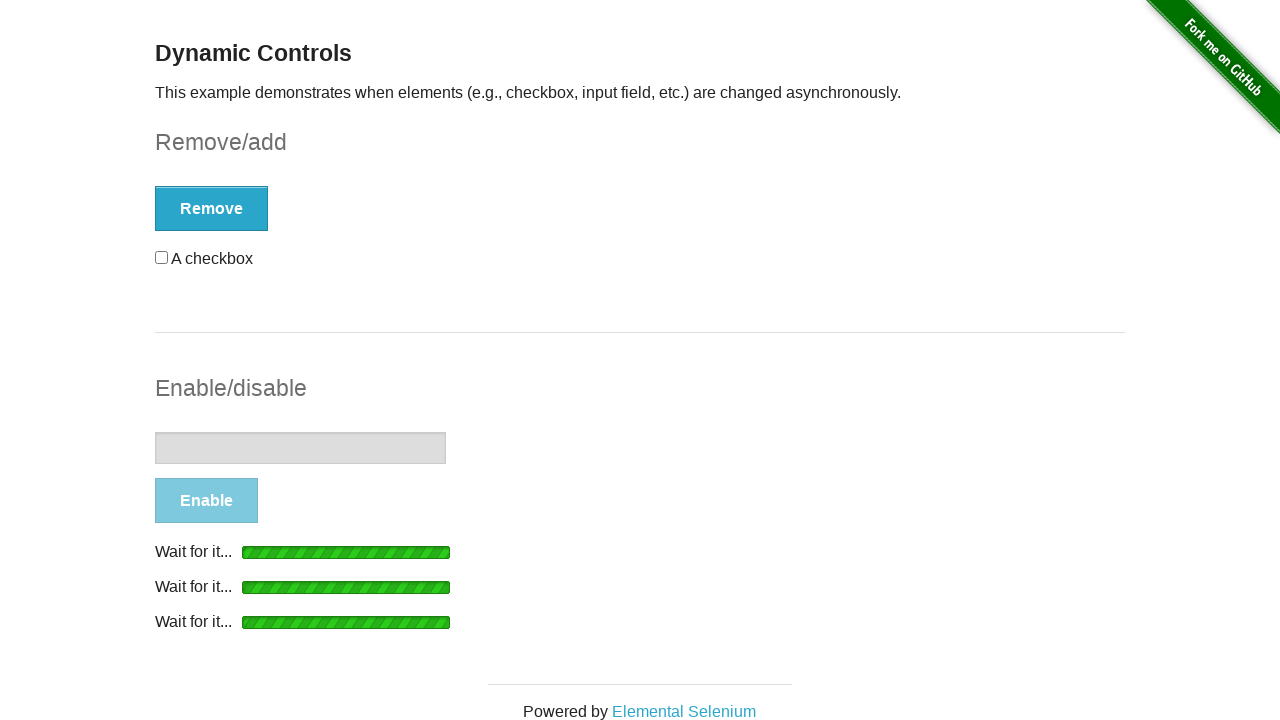